Tests checking and then unchecking the mark all as complete toggle to clear completed state

Starting URL: https://demo.playwright.dev/todomvc

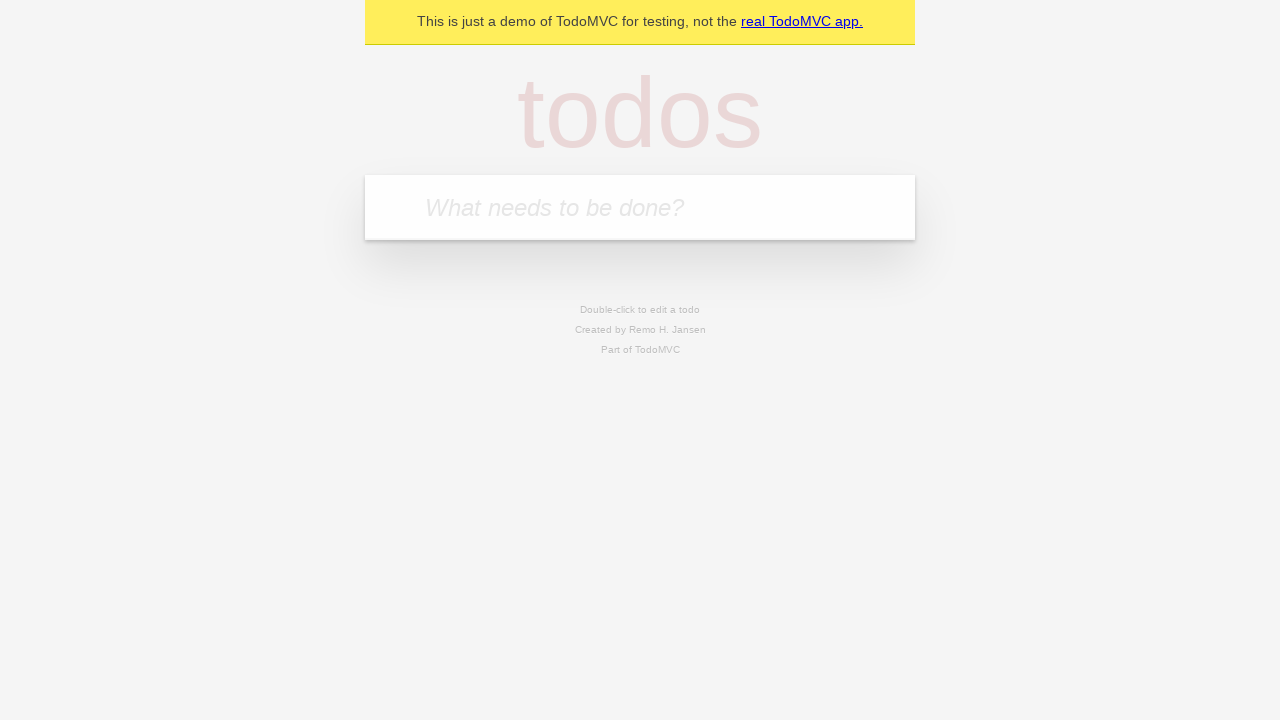

Filled first todo item with 'buy some cheese' on internal:attr=[placeholder="What needs to be done?"i]
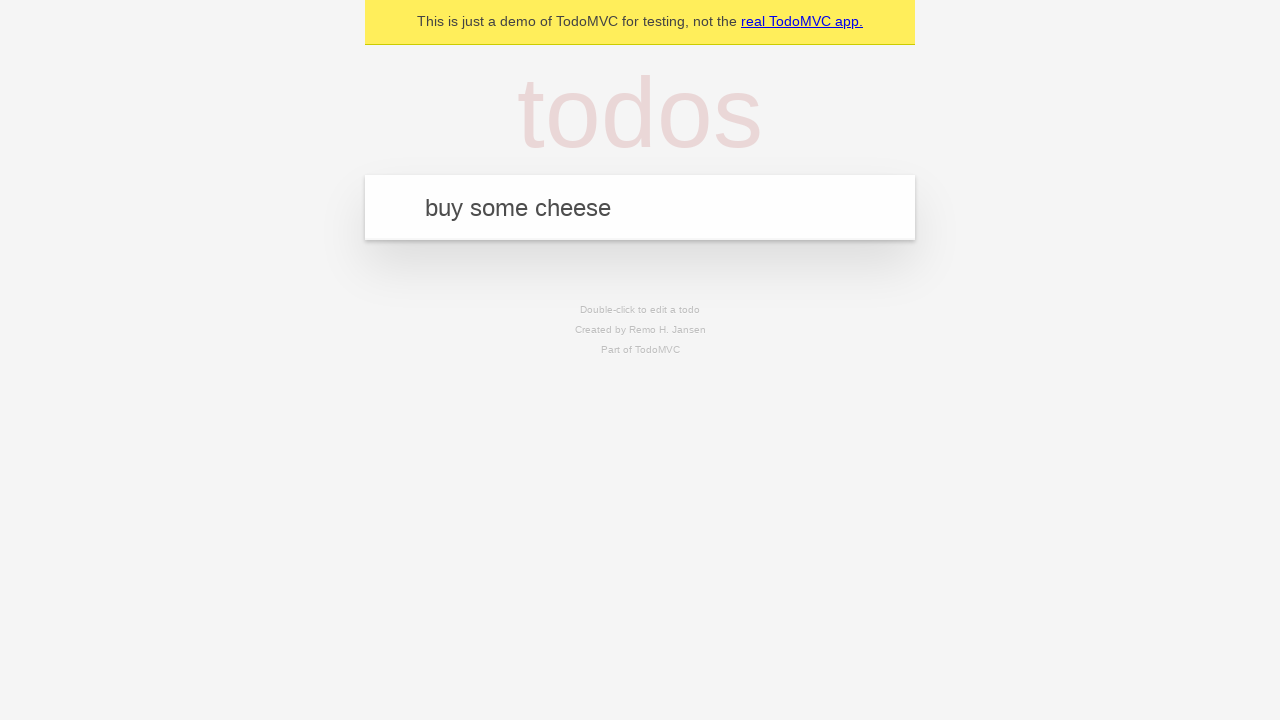

Pressed Enter to add first todo on internal:attr=[placeholder="What needs to be done?"i]
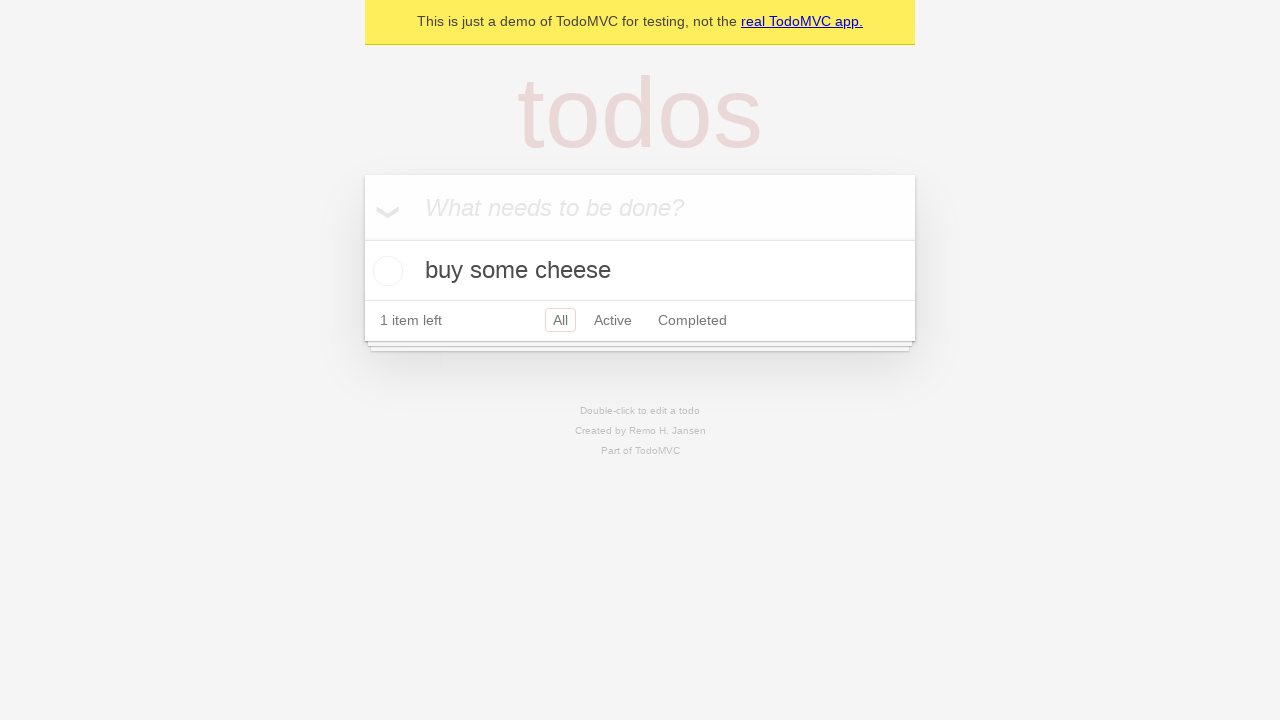

Filled second todo item with 'feed the cat' on internal:attr=[placeholder="What needs to be done?"i]
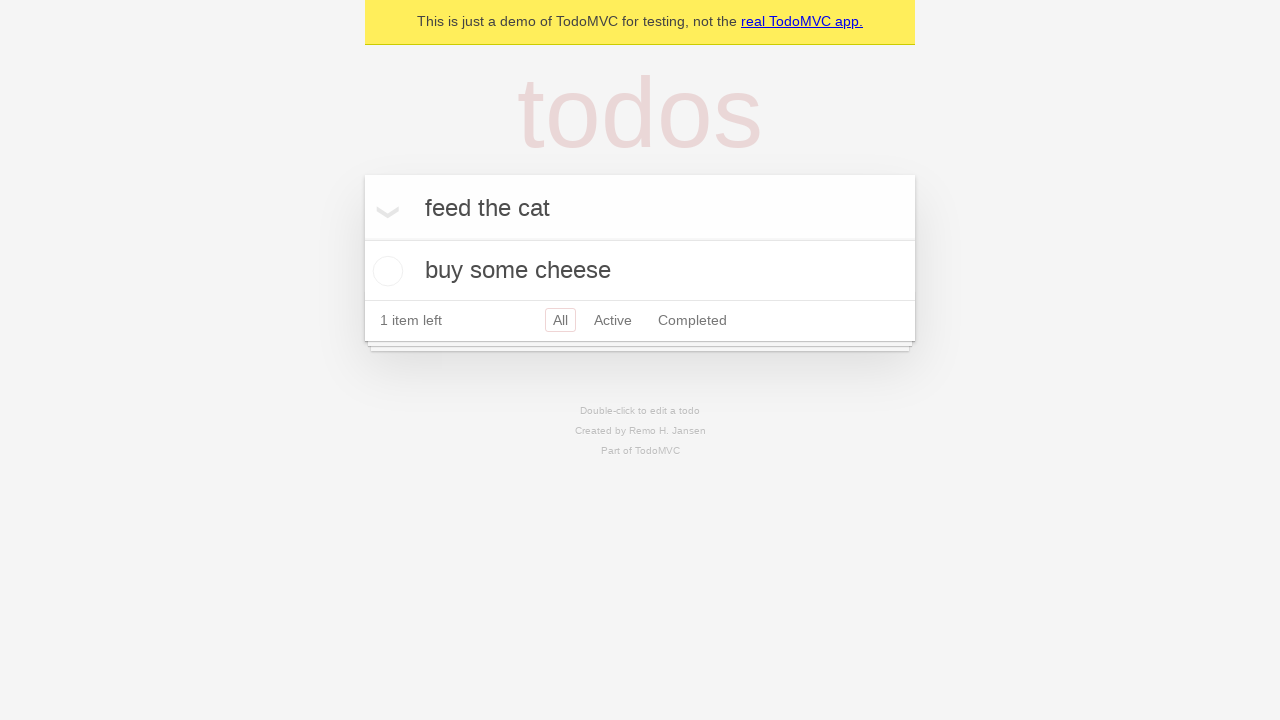

Pressed Enter to add second todo on internal:attr=[placeholder="What needs to be done?"i]
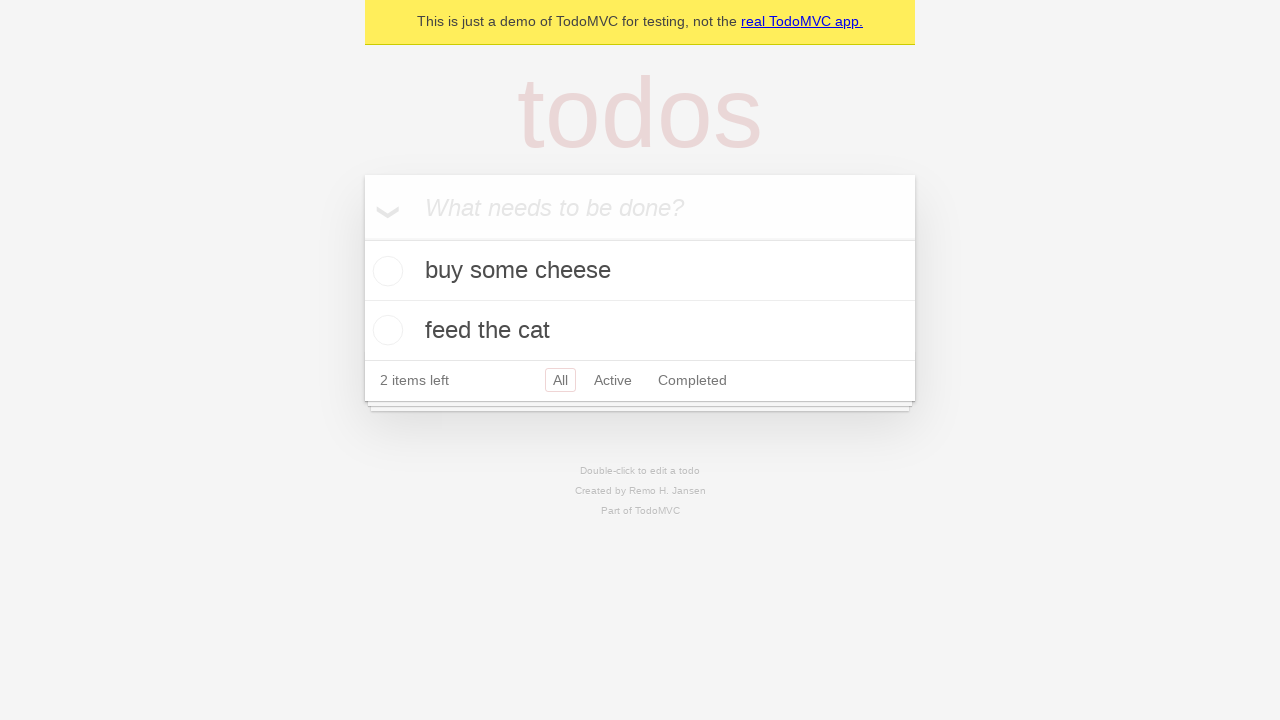

Filled third todo item with 'book a doctors appointment' on internal:attr=[placeholder="What needs to be done?"i]
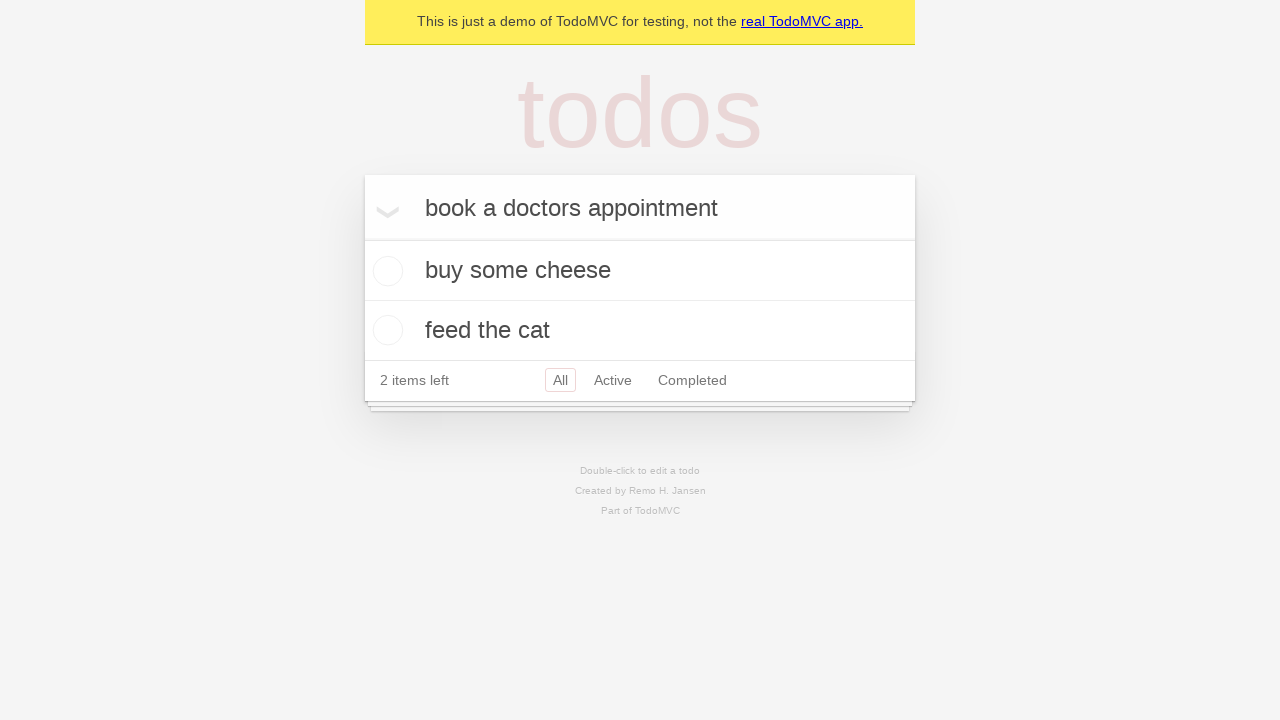

Pressed Enter to add third todo on internal:attr=[placeholder="What needs to be done?"i]
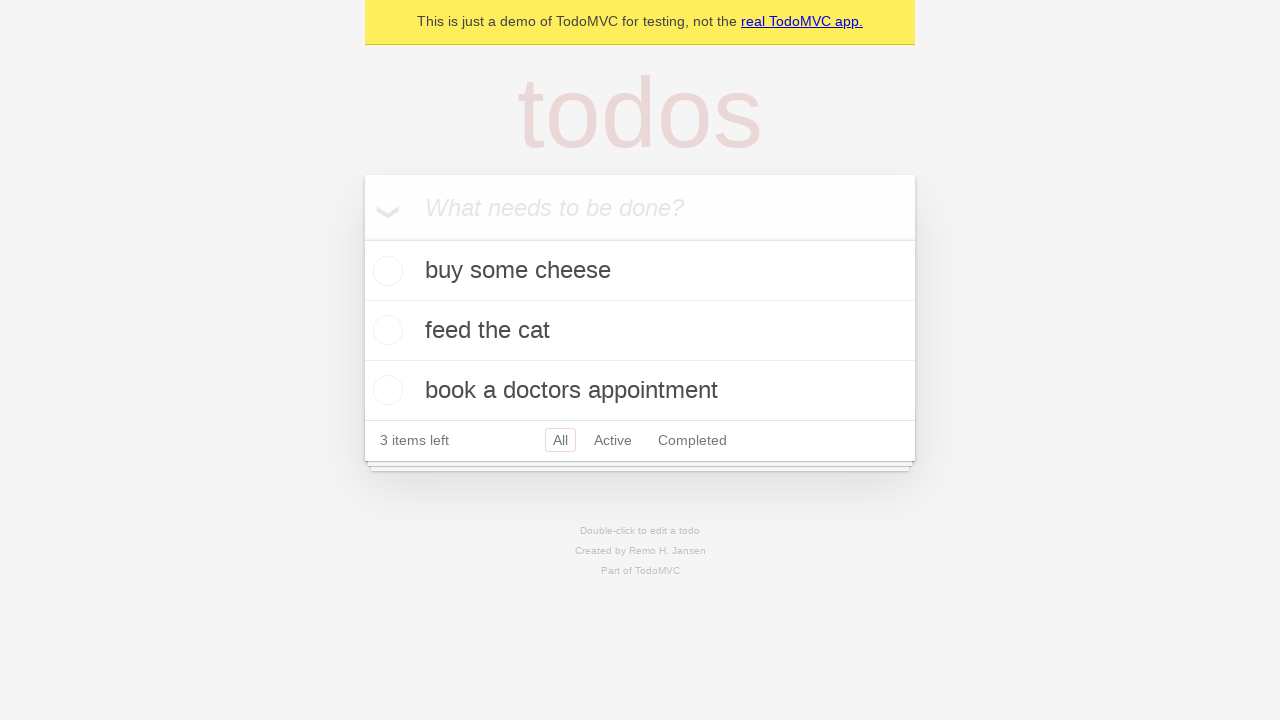

Checked the 'Mark all as complete' toggle at (362, 238) on internal:label="Mark all as complete"i
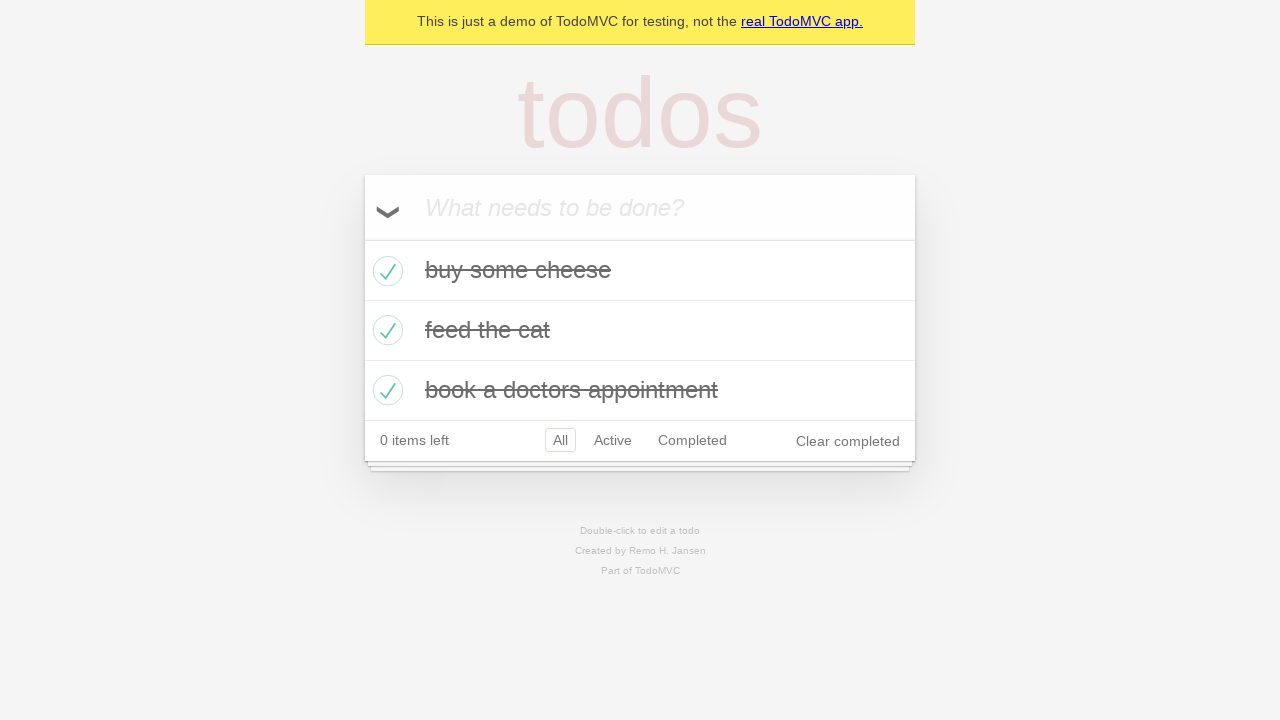

Unchecked the 'Mark all as complete' toggle to clear completed state at (362, 238) on internal:label="Mark all as complete"i
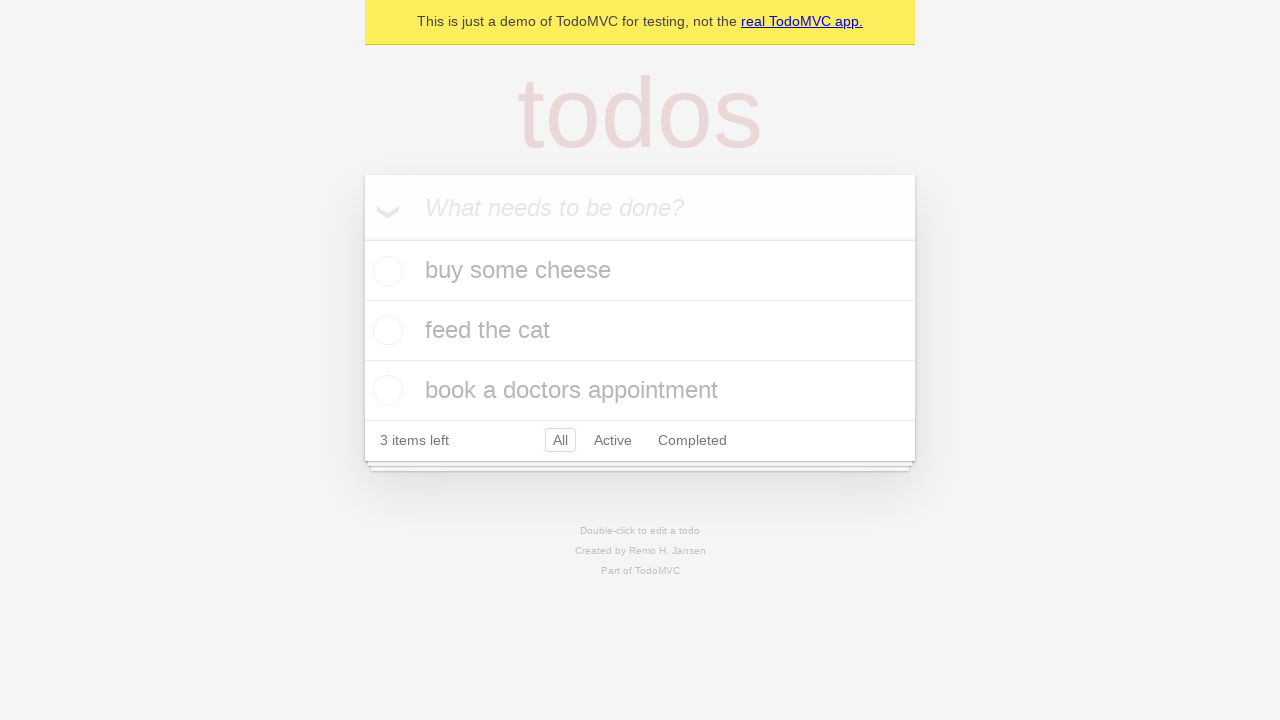

Todo items loaded and state updated
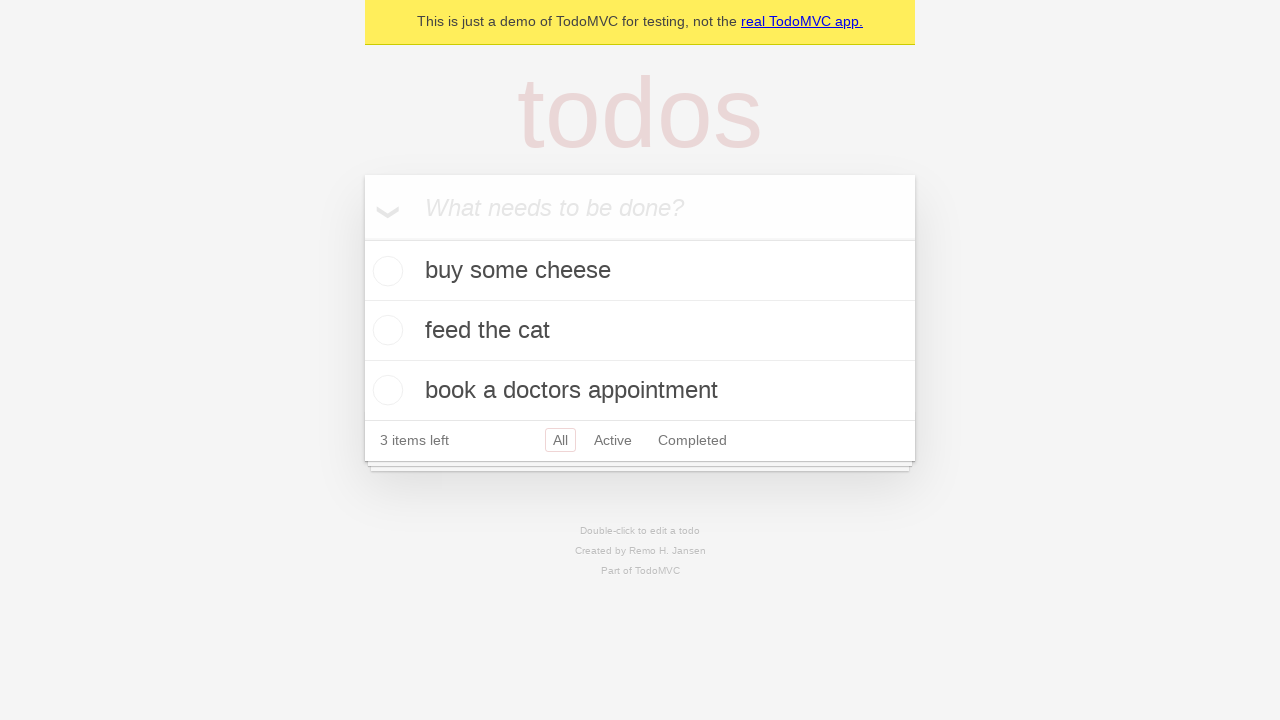

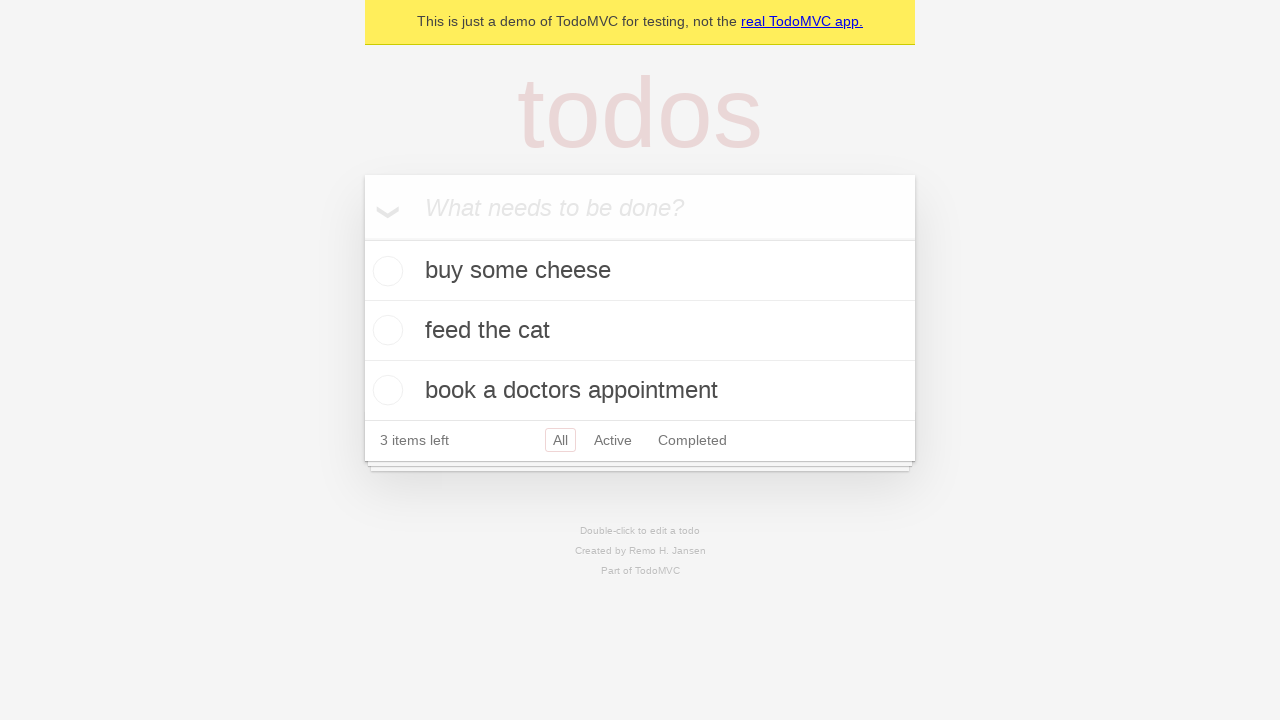